Tests autocomplete dropdown functionality by typing a partial query, navigating through suggestions with arrow keys, and selecting an option with Enter

Starting URL: https://www.w3schools.com/howto/howto_js_autocomplete.asp

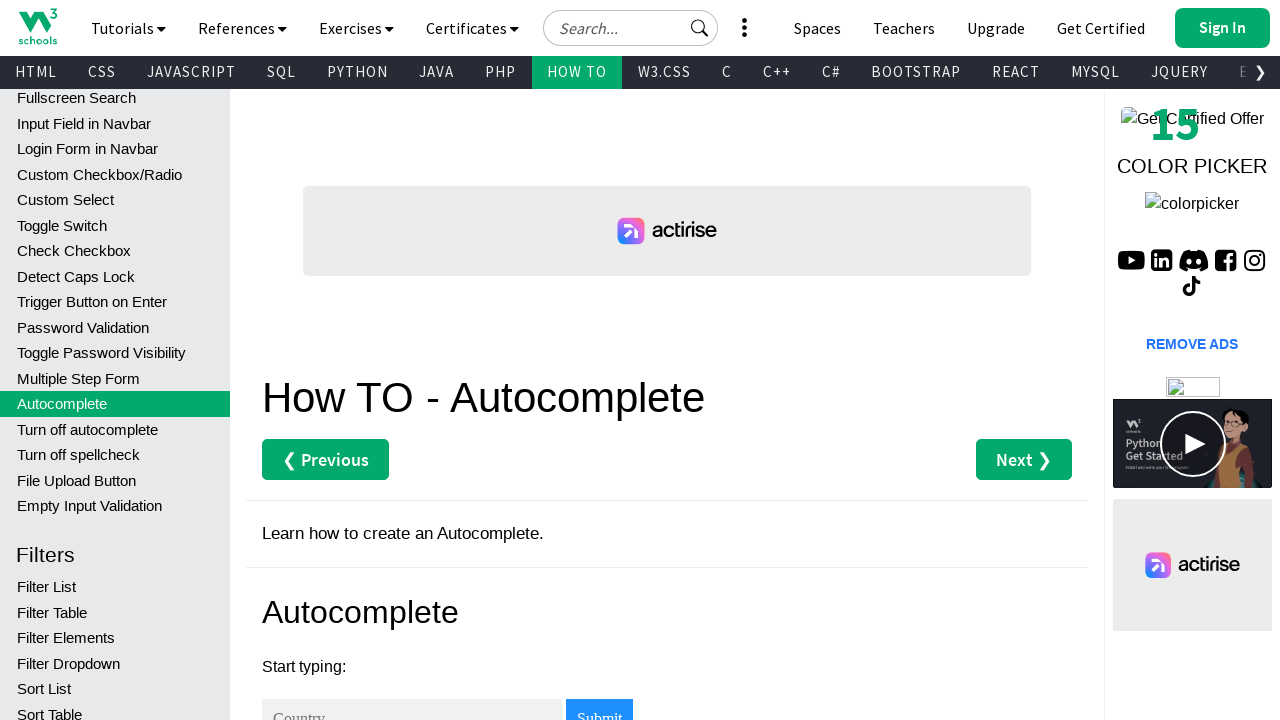

Clicked on the autocomplete input field at (412, 700) on #myInput
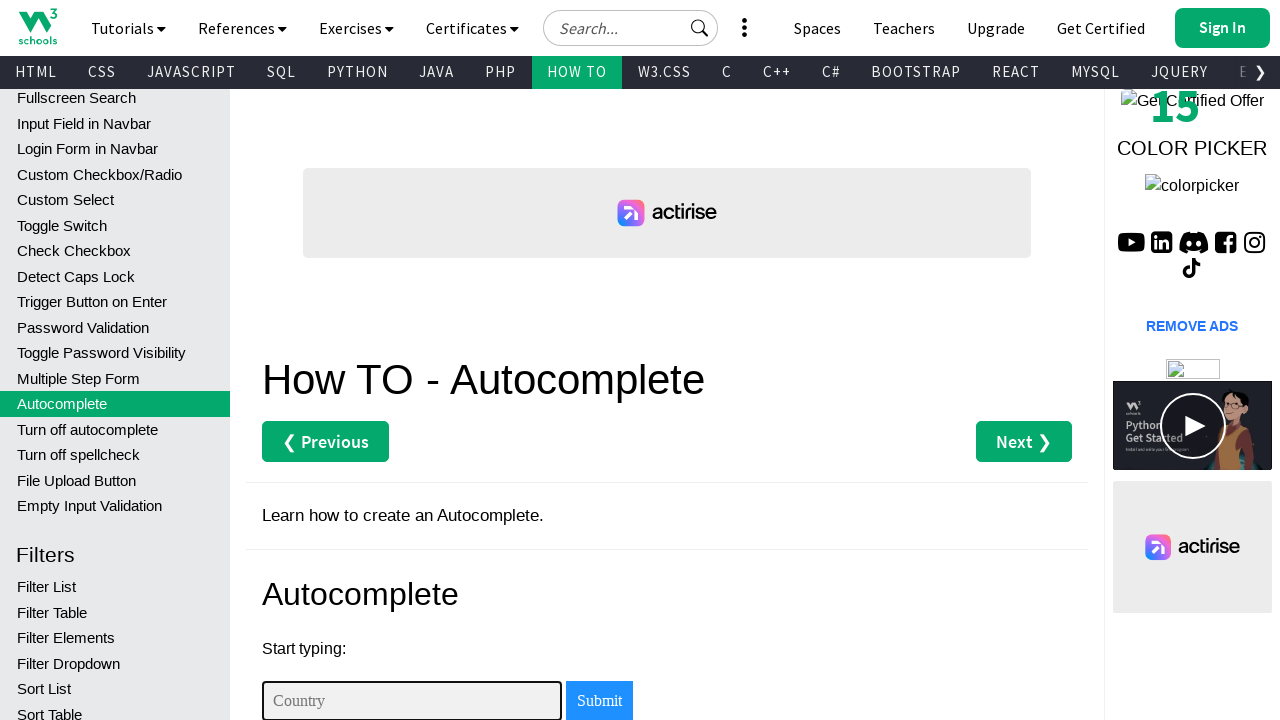

Typed 'ta' to trigger autocomplete suggestions on #myInput
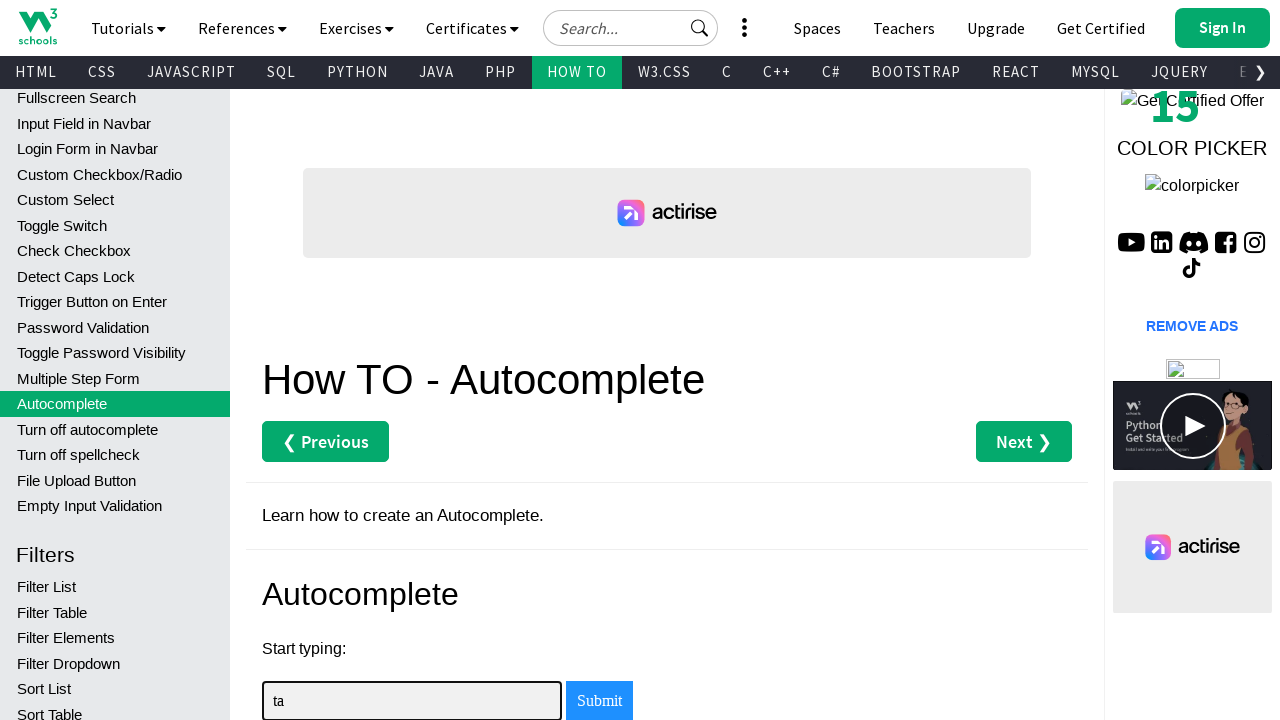

Pressed ArrowDown to navigate to first suggestion
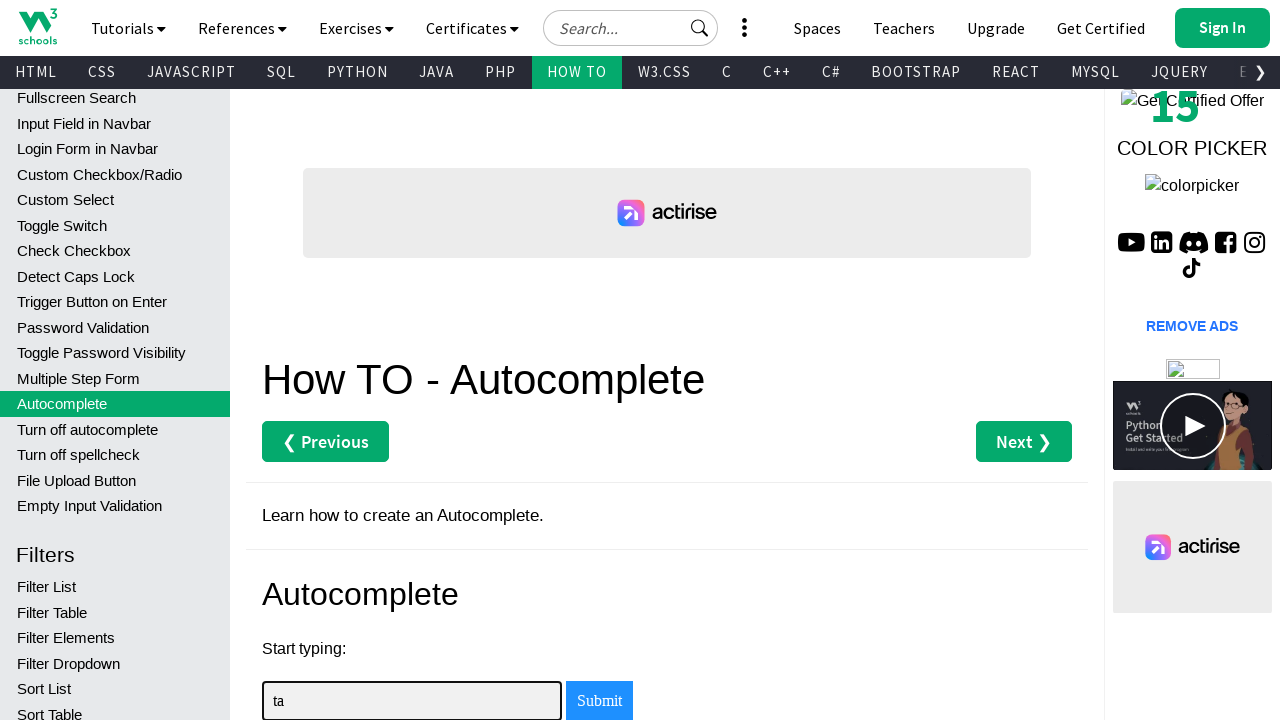

Pressed ArrowDown to navigate to second suggestion
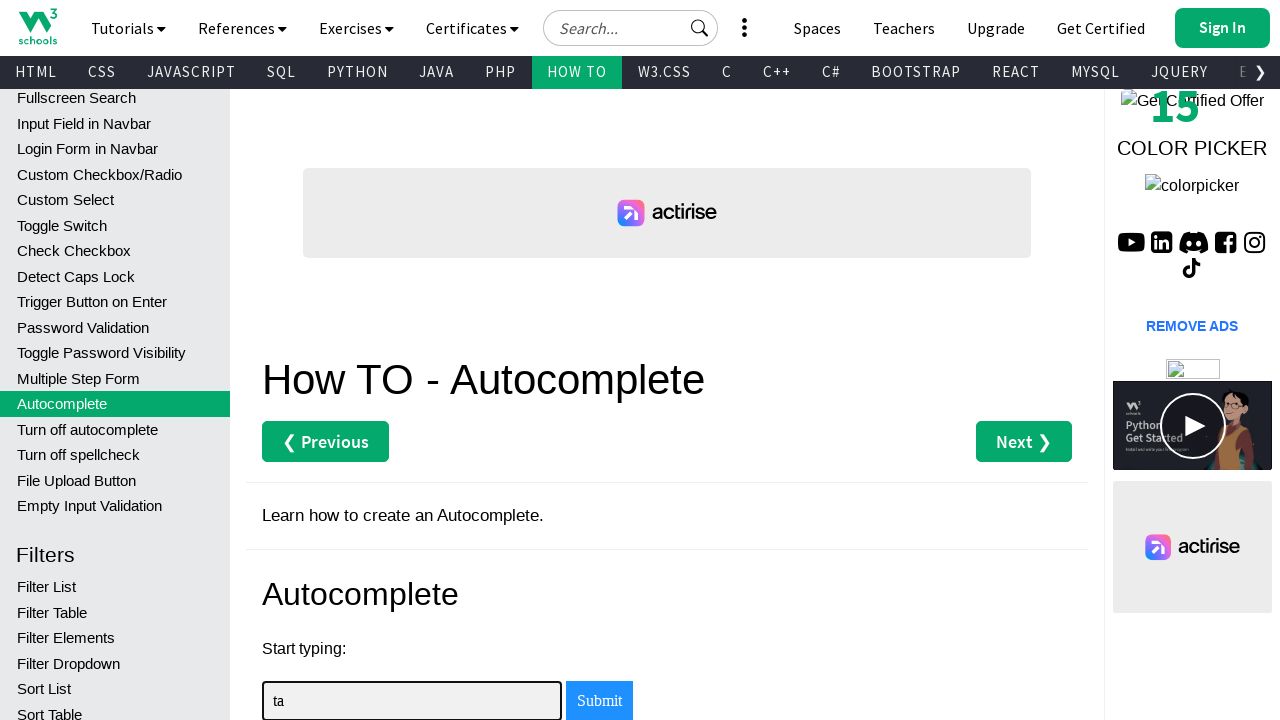

Pressed Enter to select the highlighted autocomplete suggestion
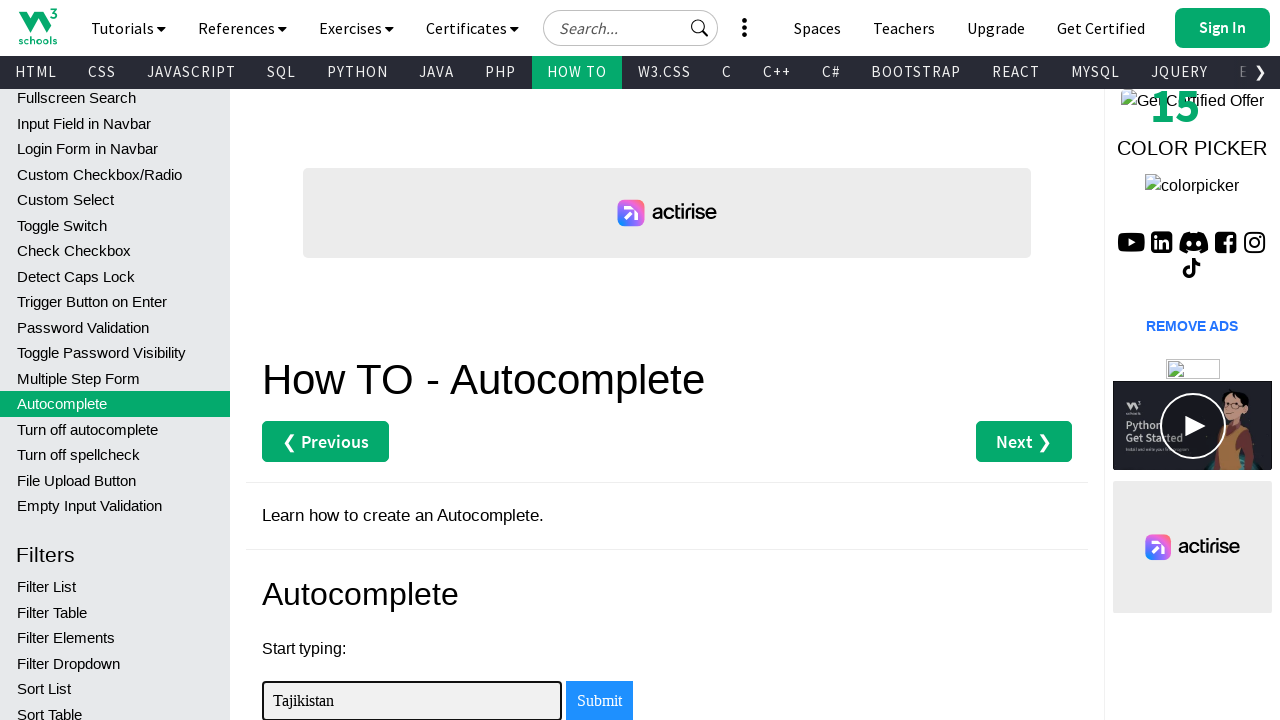

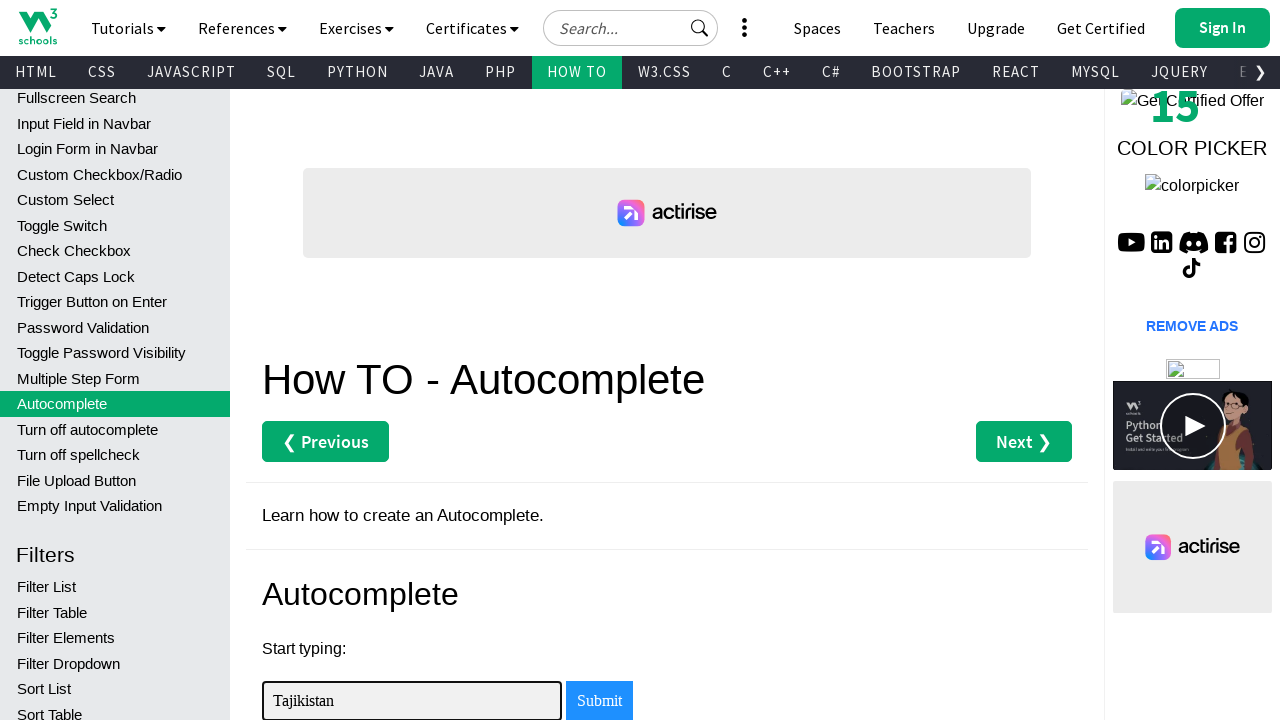